Tests iframe interaction by switching to an iframe and entering text into an input field

Starting URL: https://demo.automationtesting.in/Frames.html

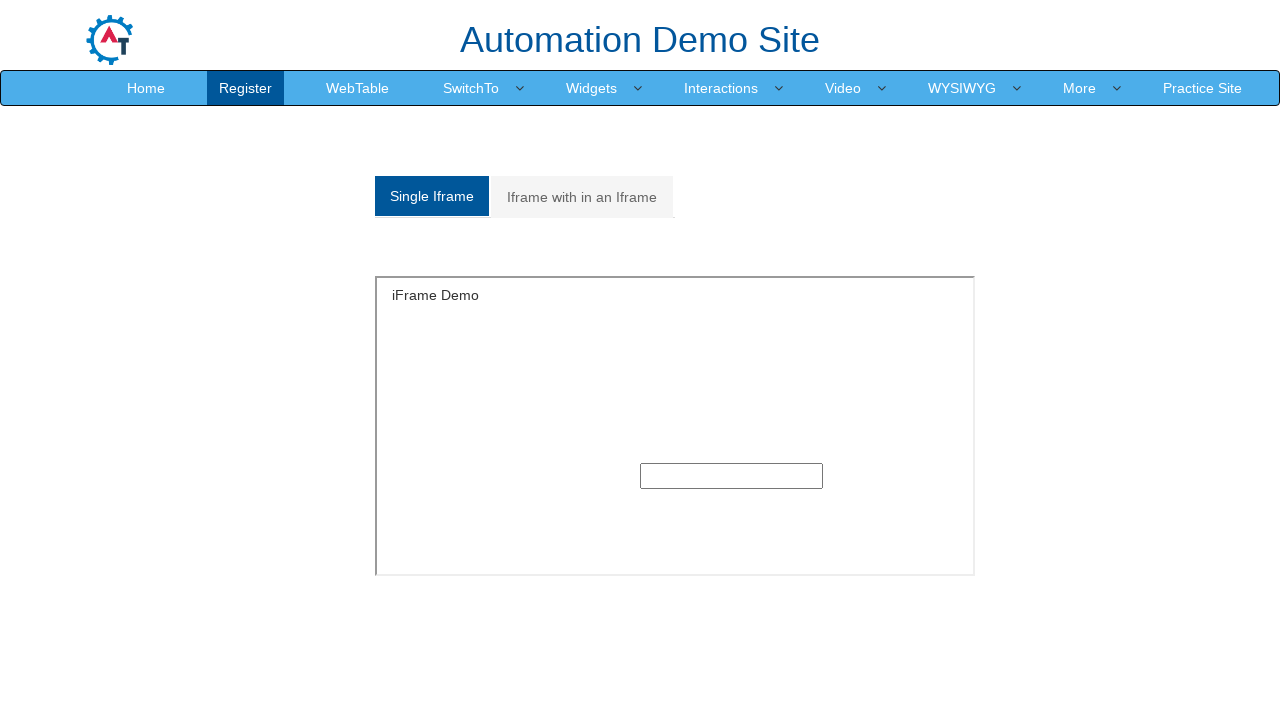

Located iframe element using XPath selector
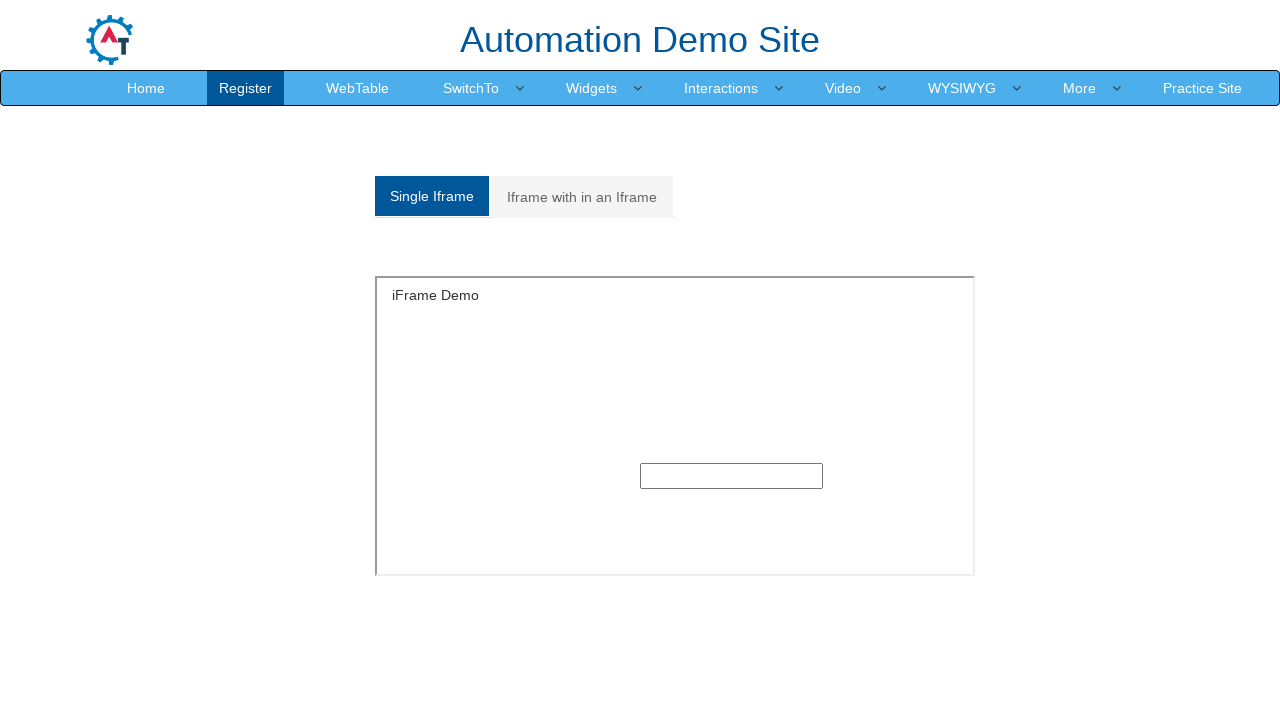

Filled input field within iframe with 'Vadiraj' on xpath=//*[@id='Single']/iframe >> internal:control=enter-frame >> input
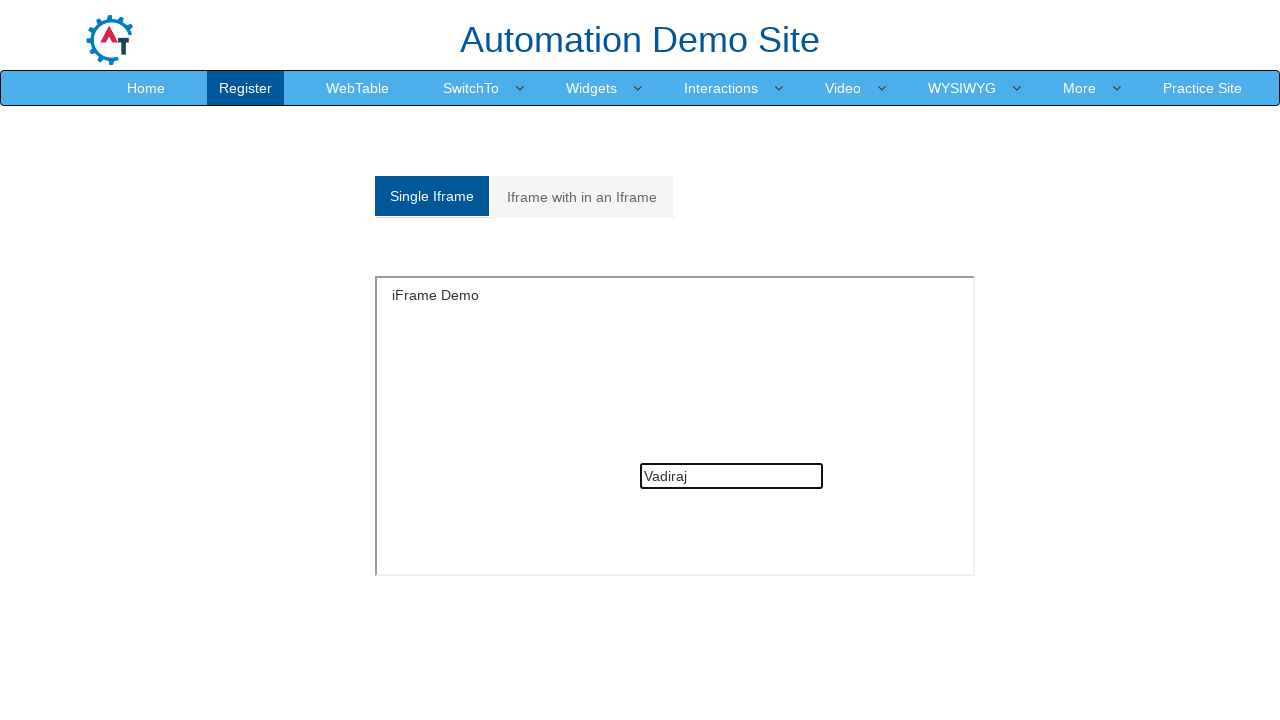

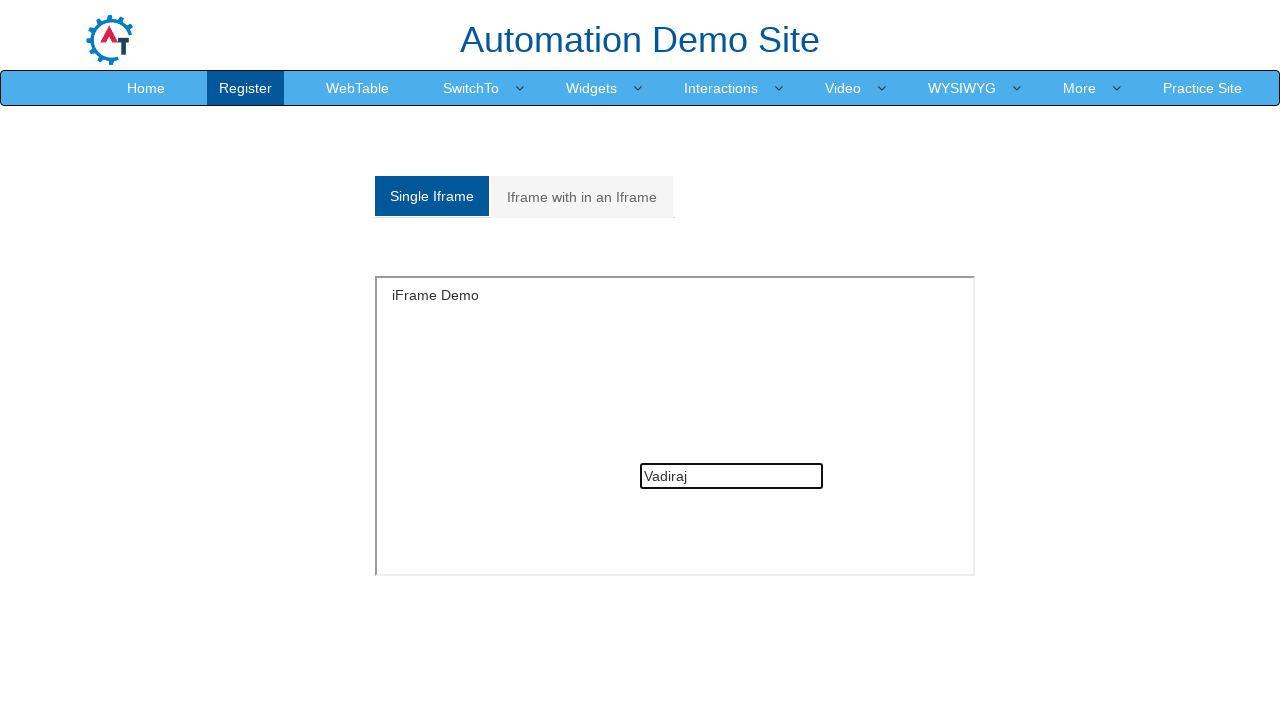